Tests interaction with Shadow DOM elements on a books PWA site by finding and filling an input field within a shadow root

Starting URL: https://books-pwakit.appspot.com/

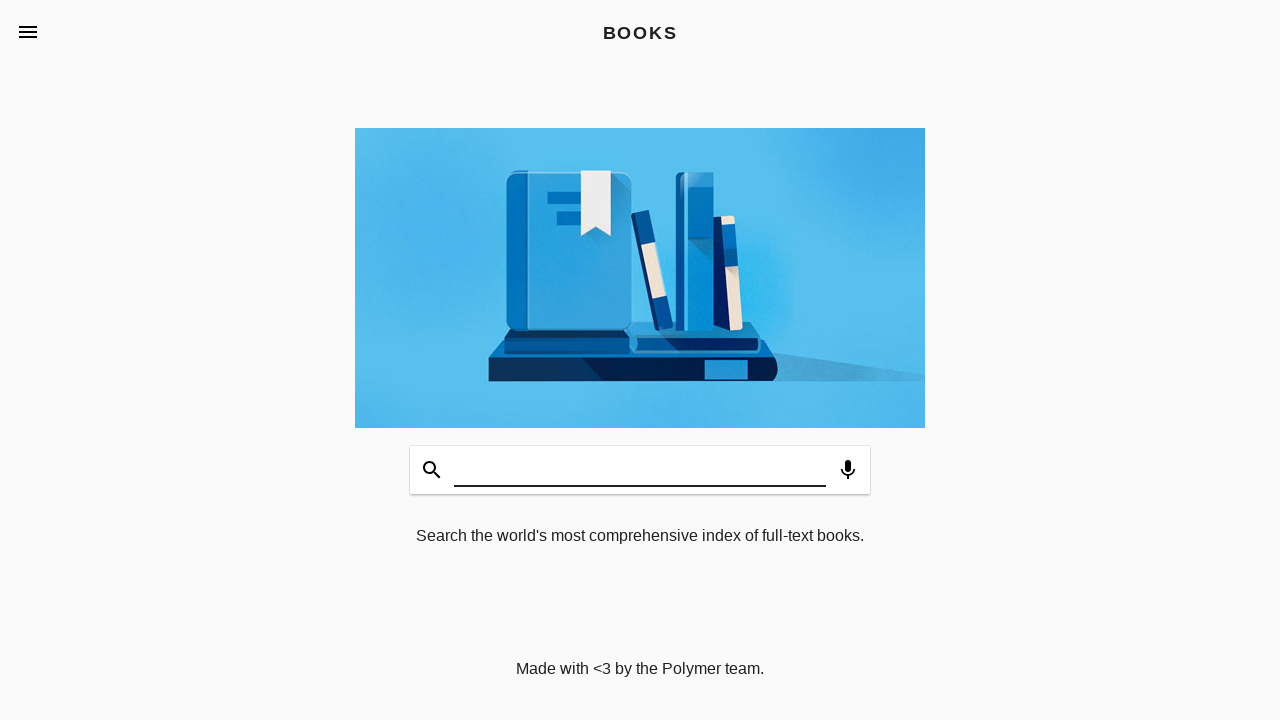

Waited 1 second for page to fully load
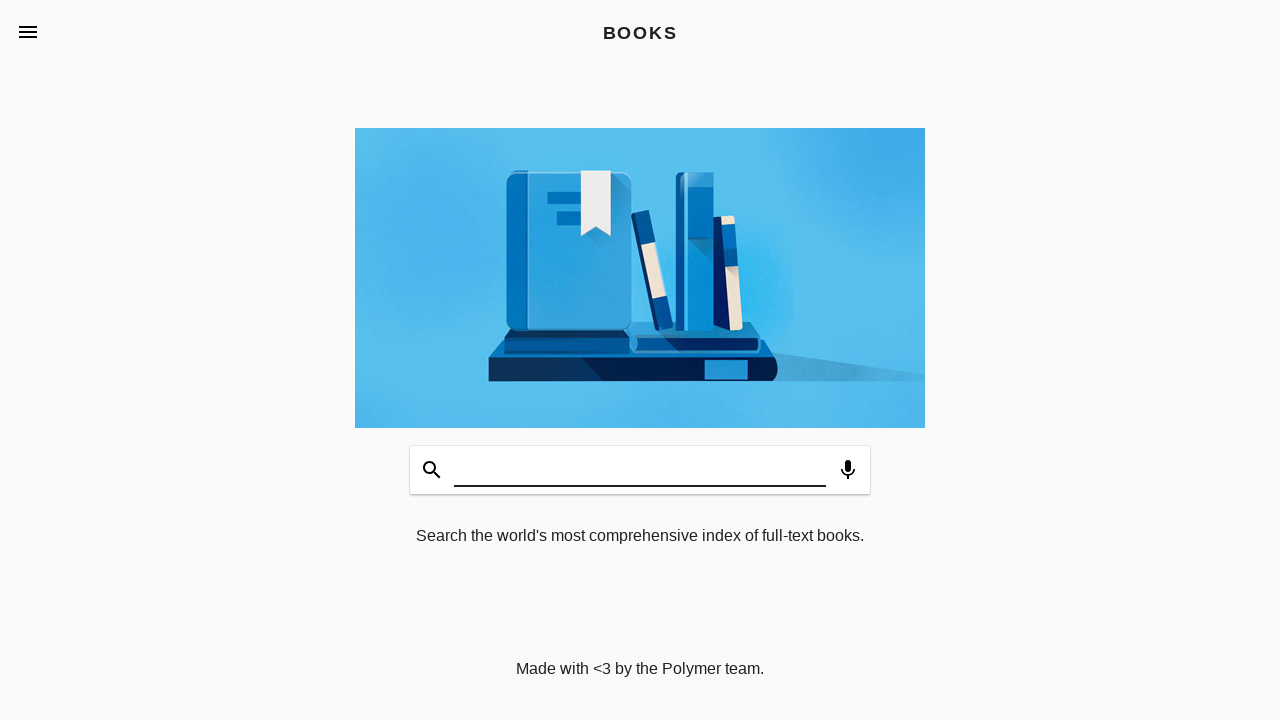

Located shadow host element book-app with apptitle='BOOKS'
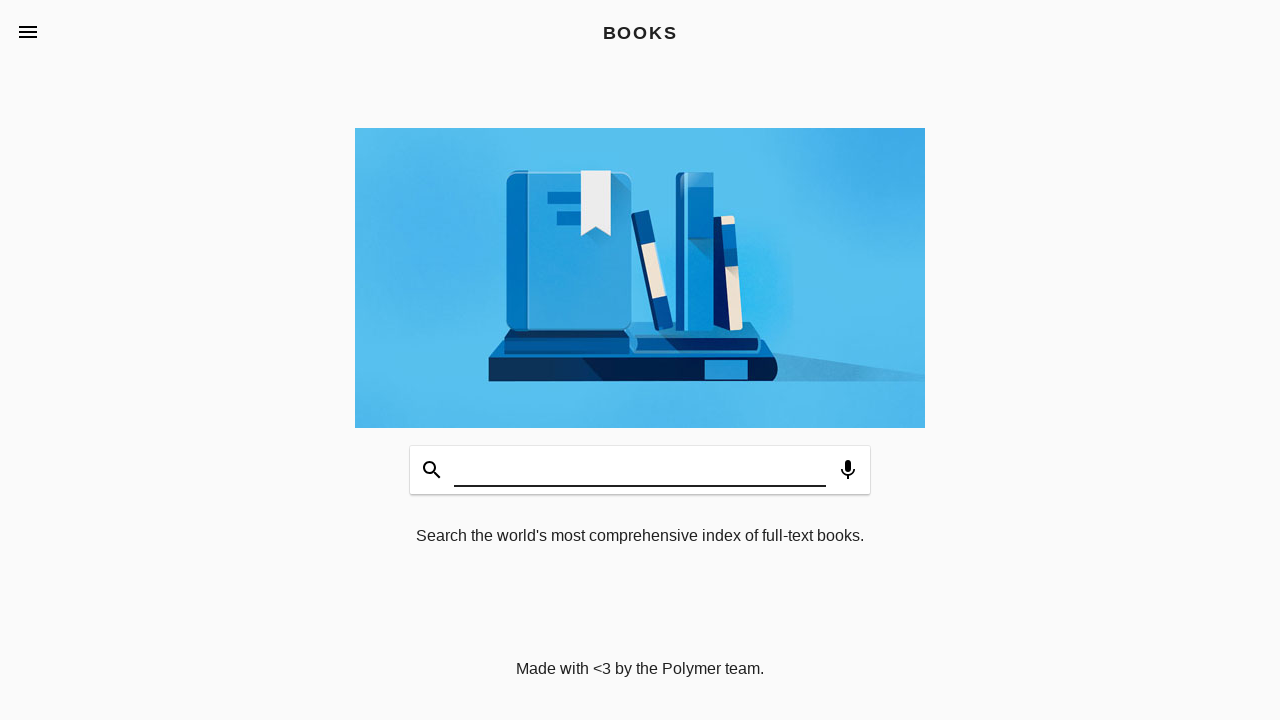

Filled shadow DOM input field with 'Basavaraj' on book-app[apptitle='BOOKS'] >> #input
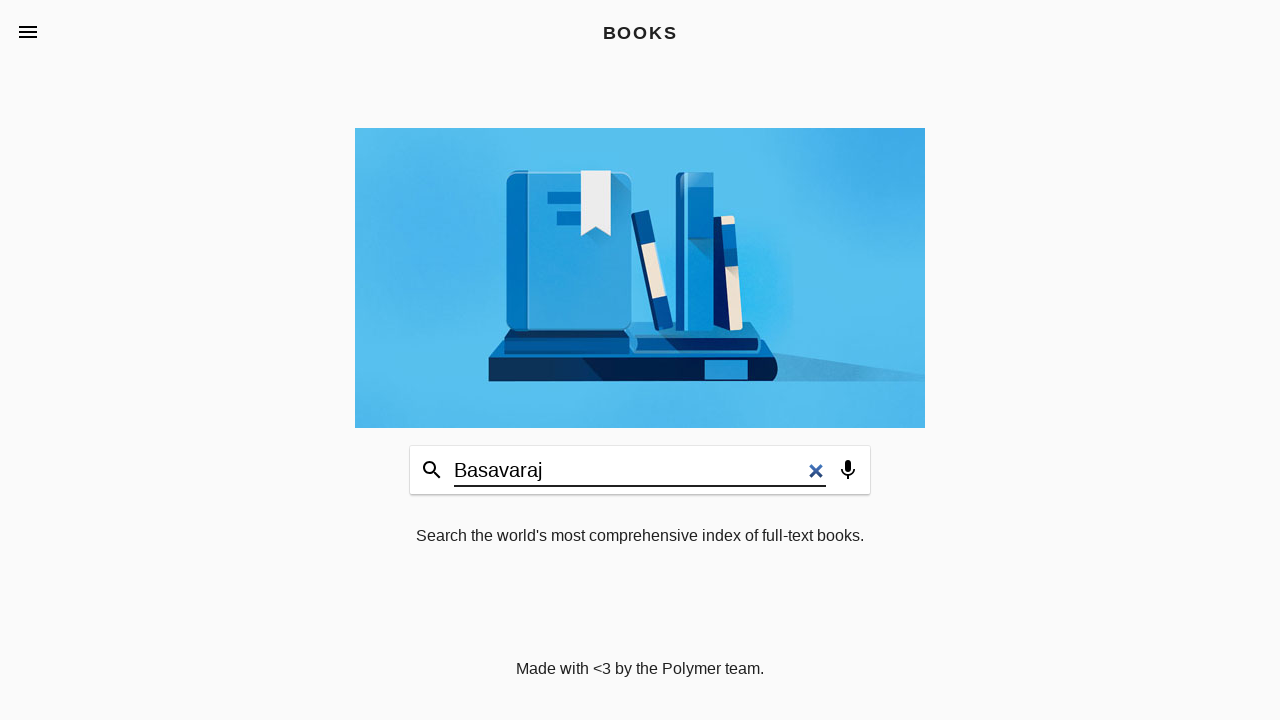

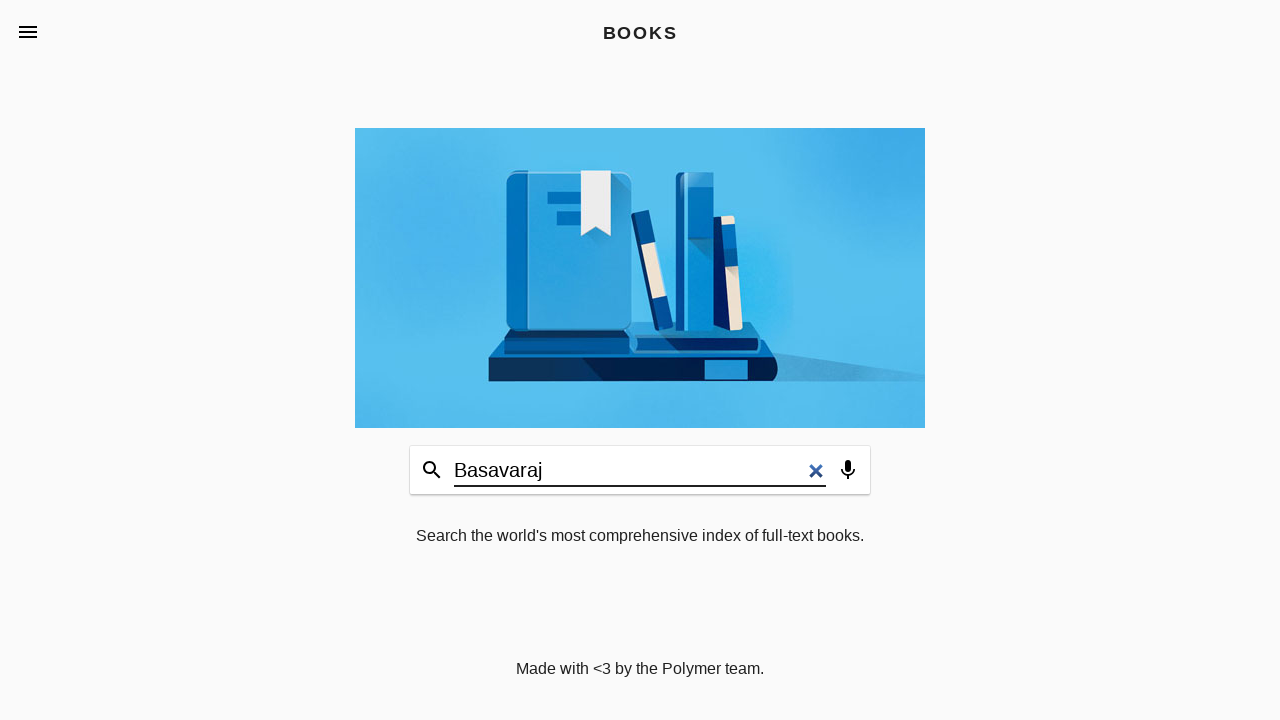